Tests JavaScript confirmation alert handling by clicking a button to trigger a confirmation dialog, accepting it, and verifying the result text is displayed.

Starting URL: https://training-support.net/webelements/alerts

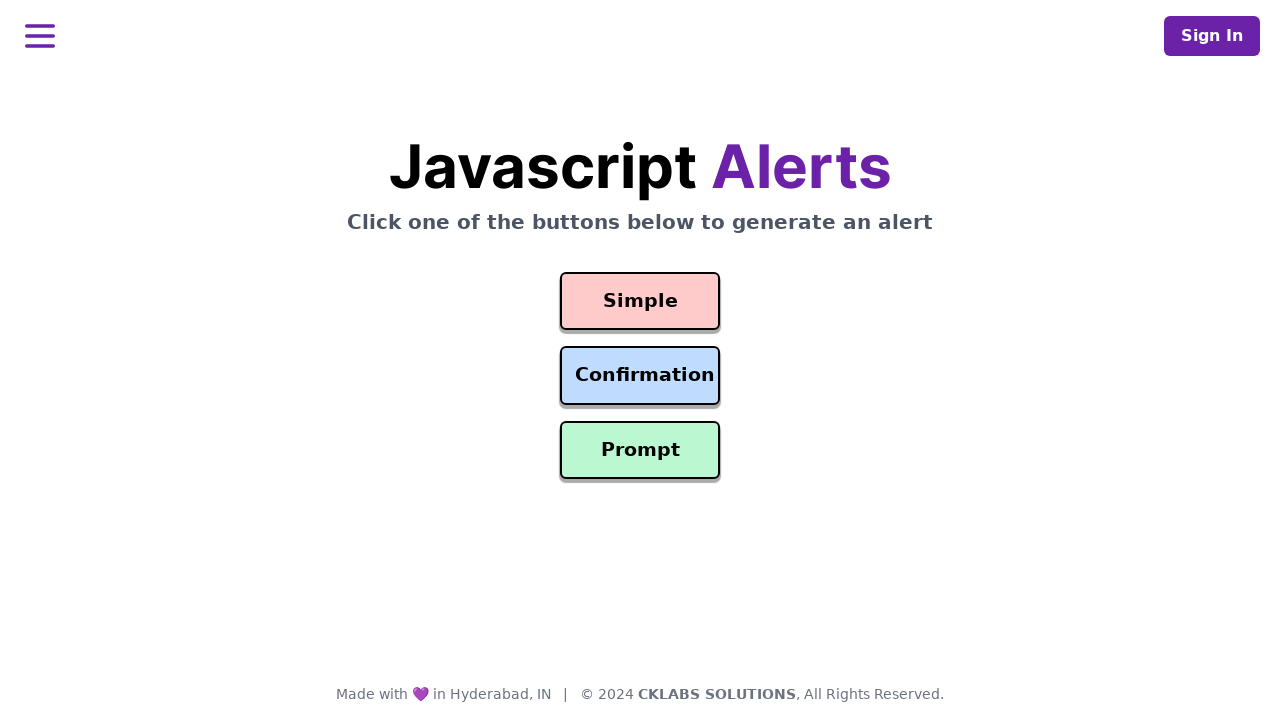

Clicked confirmation alert button at (640, 376) on #confirmation
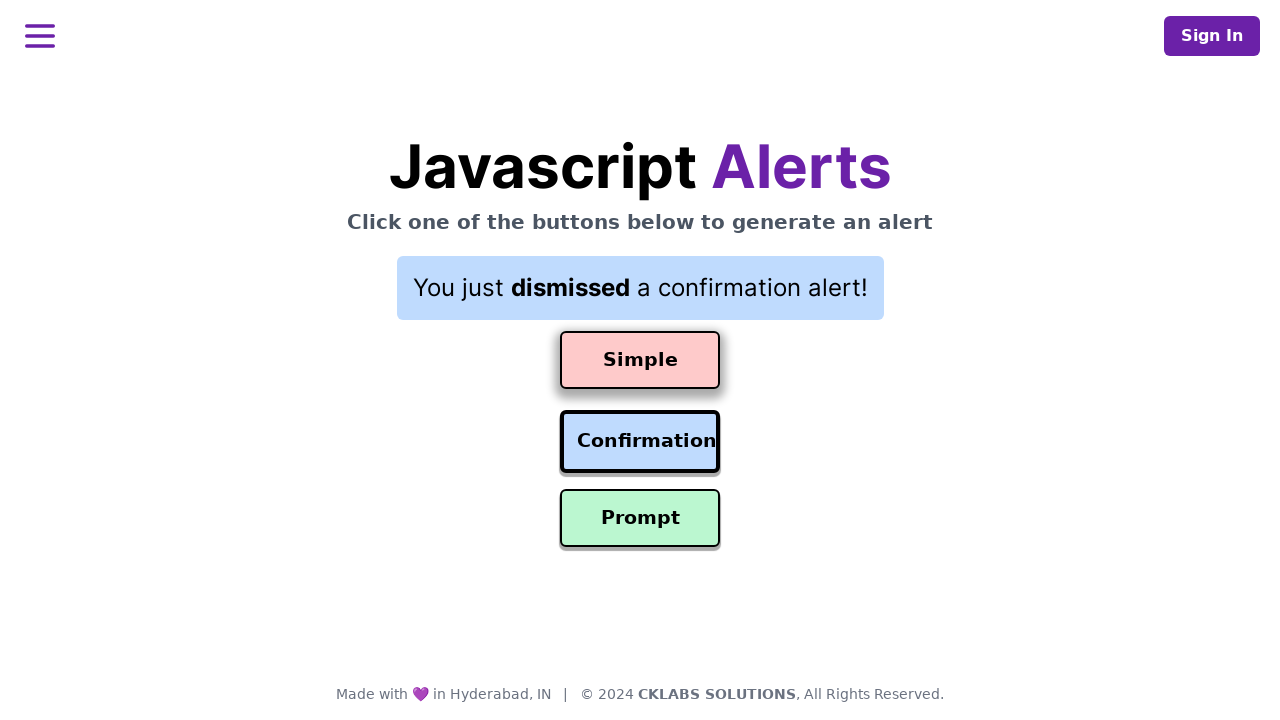

Set up dialog handler to accept confirmation
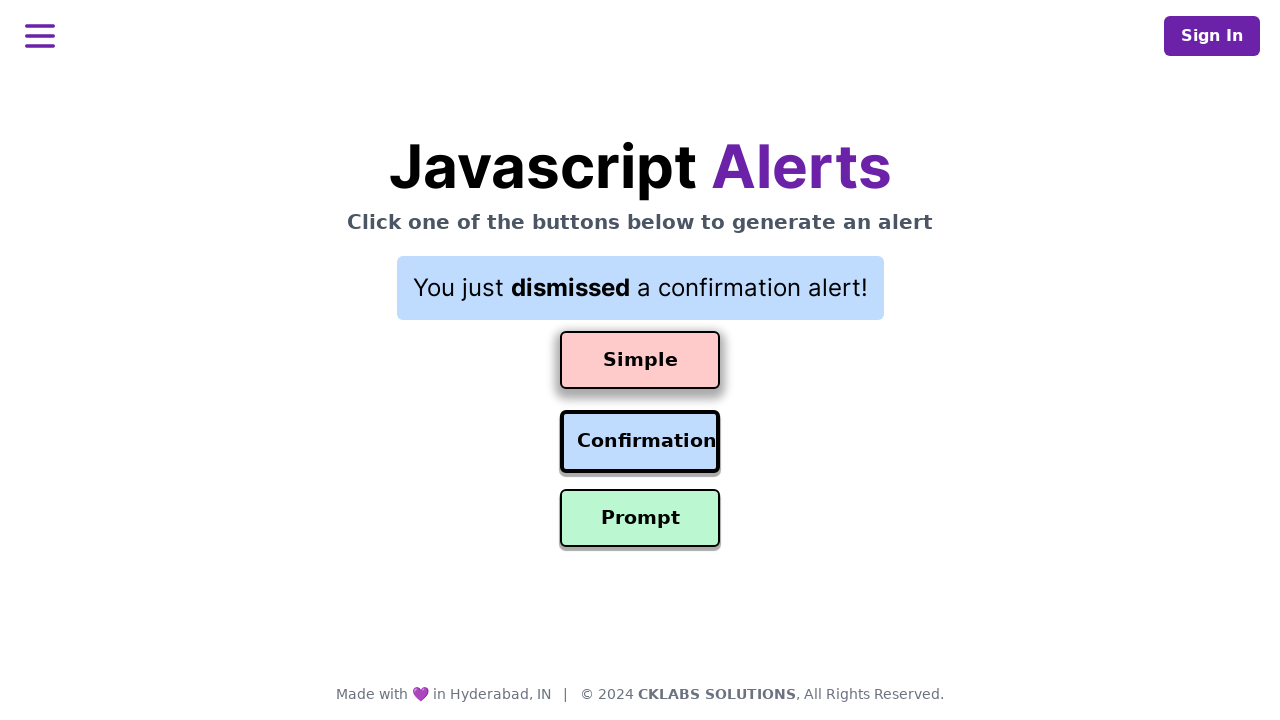

Clicked confirmation button again to trigger dialog at (640, 442) on #confirmation
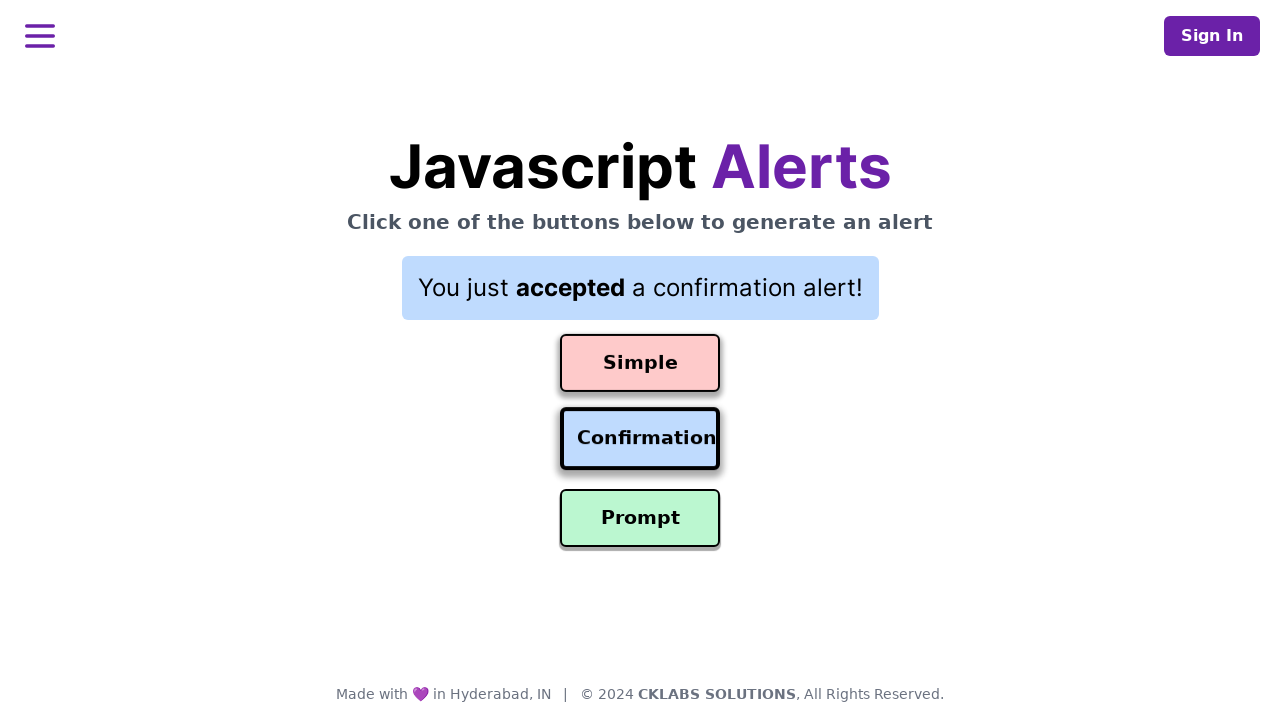

Result element appeared after accepting confirmation dialog
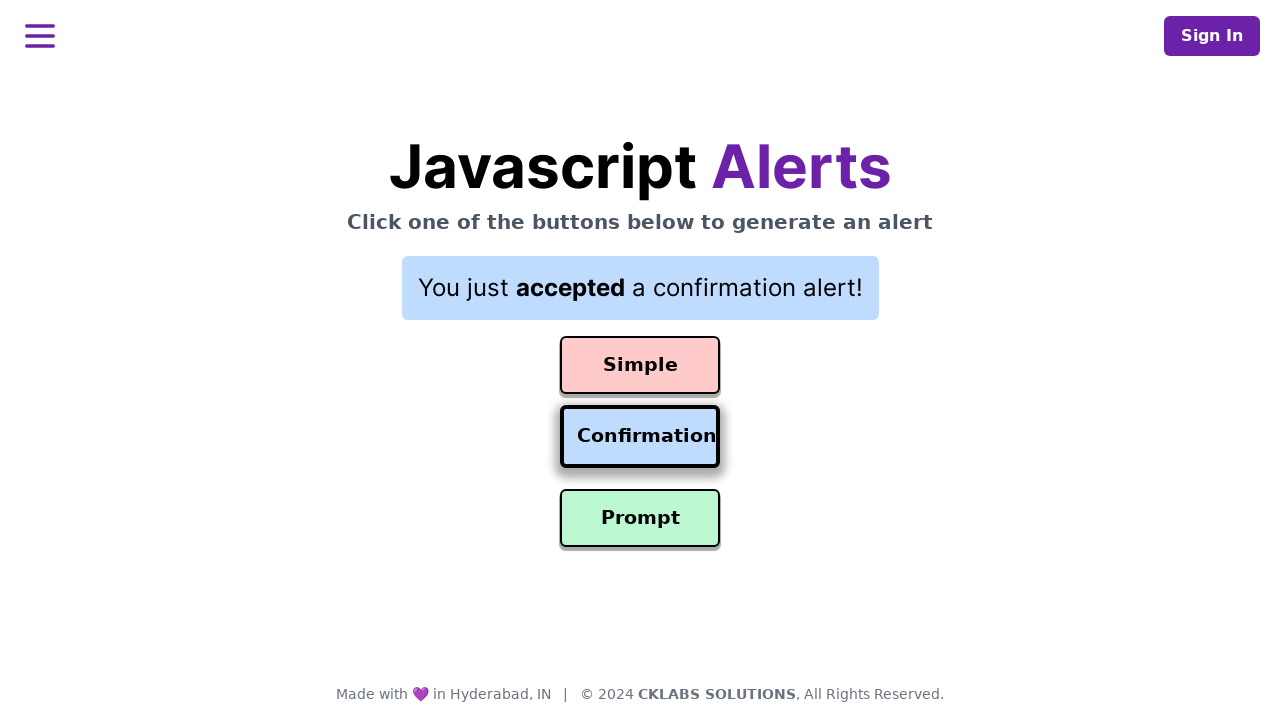

Retrieved result text: You just accepted a confirmation alert!
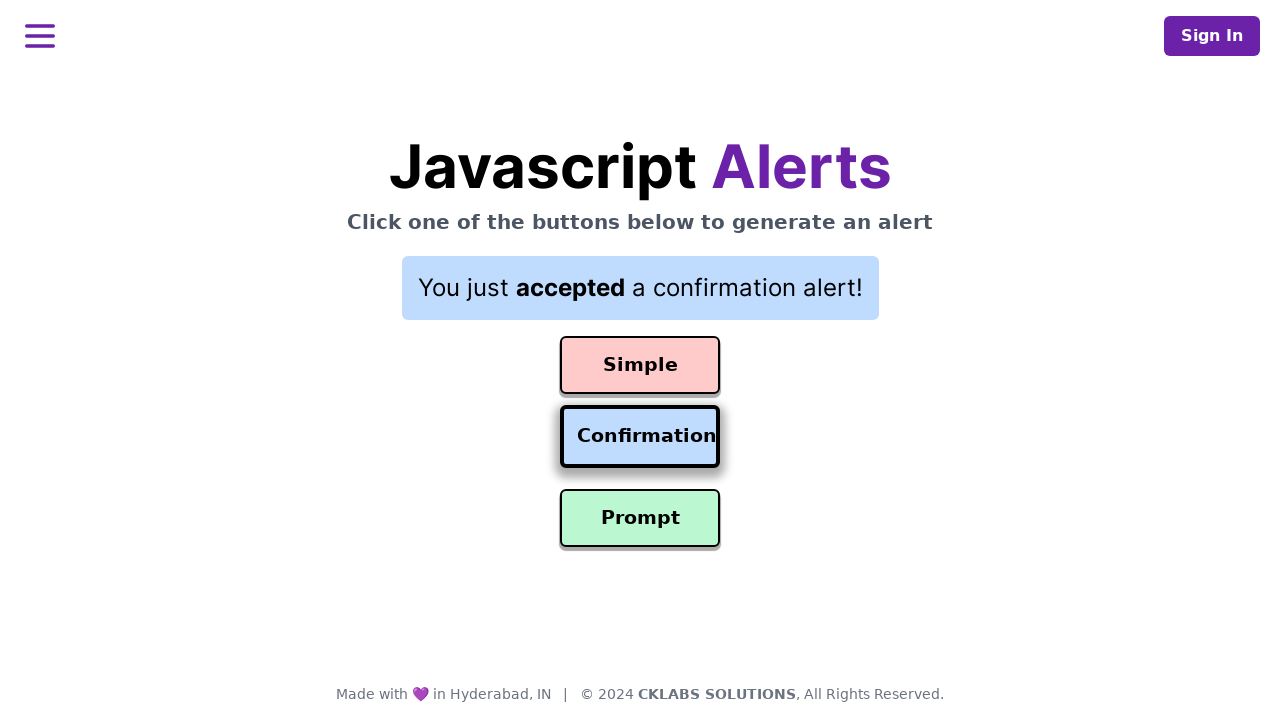

Printed result text to console
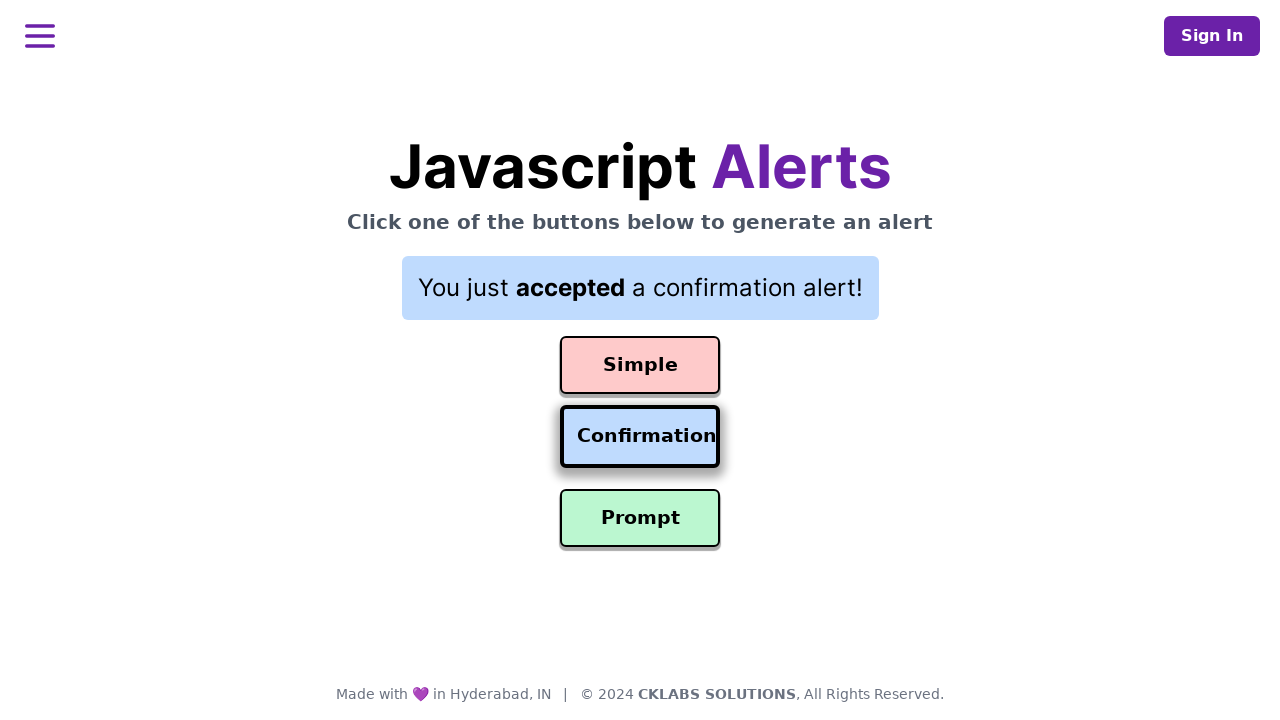

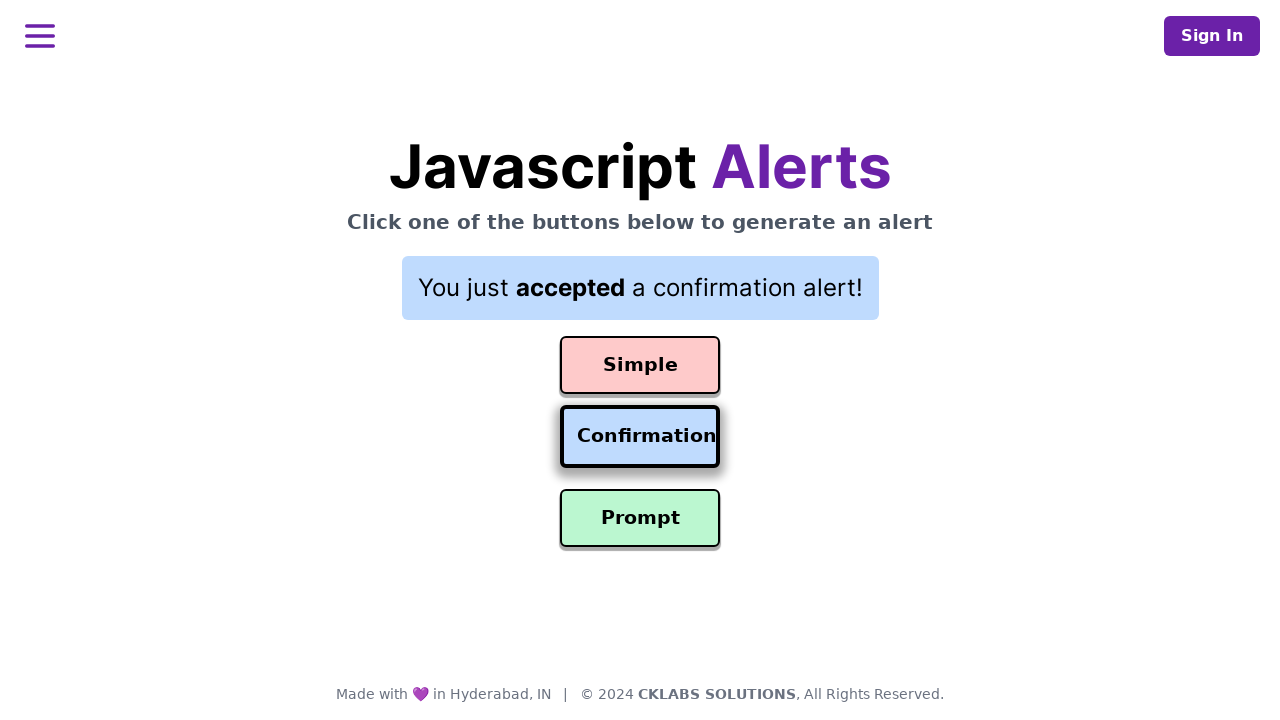